Tests the jQuery UI datepicker widget by opening the date picker, selecting a year (2020), month (March), and day (17) using the dropdown month/year feature.

Starting URL: https://jqueryui.com/datepicker/#dropdown-month-year

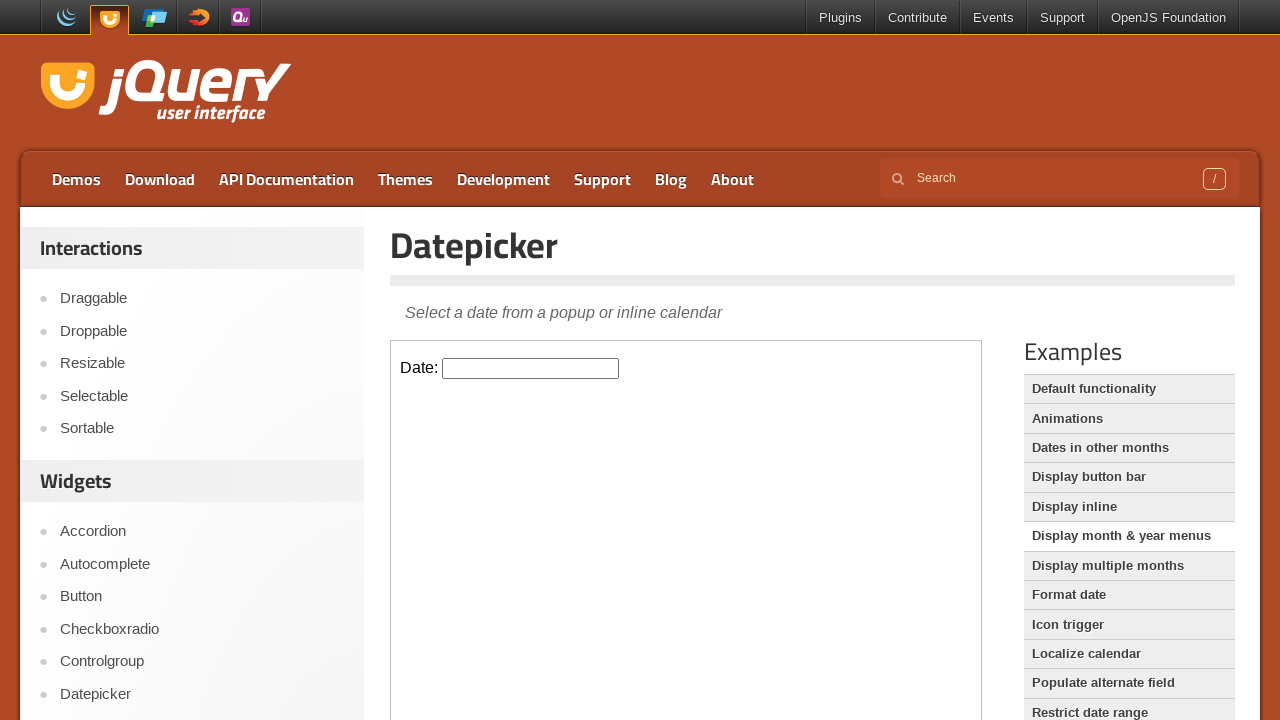

Located the demo iframe containing the datepicker widget
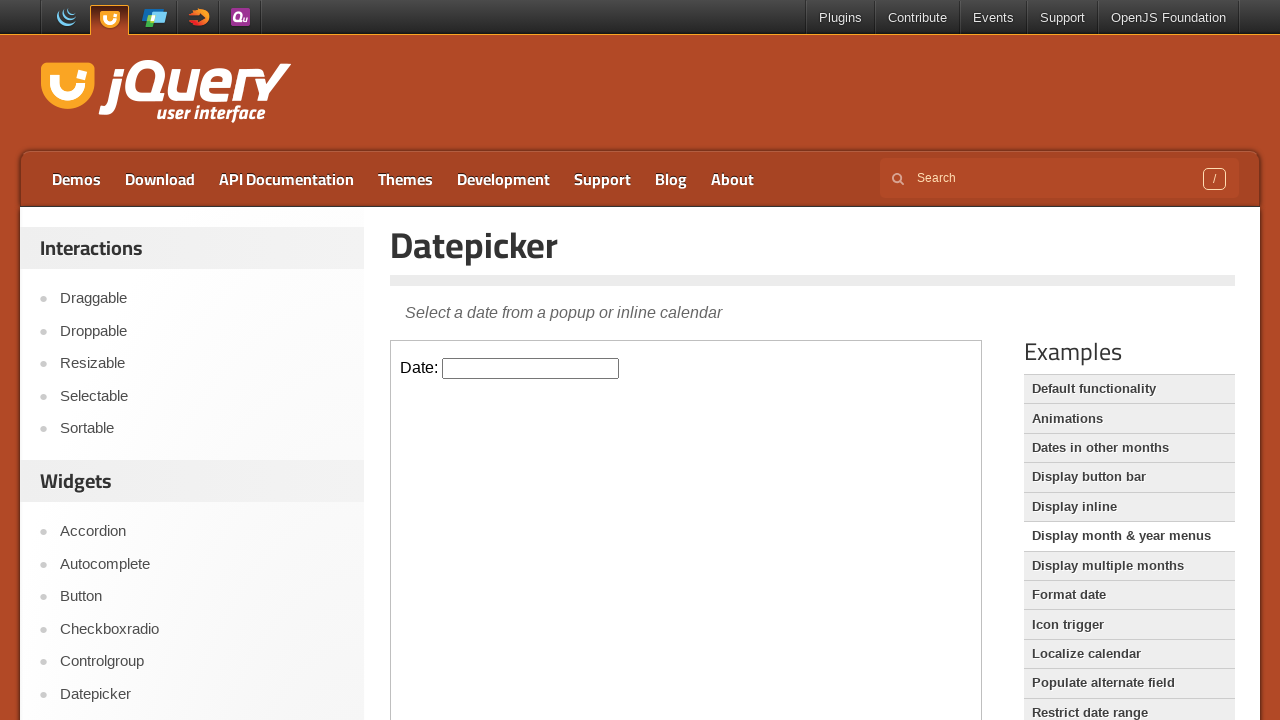

Clicked the datepicker input to open the calendar at (531, 368) on iframe.demo-frame >> internal:control=enter-frame >> #datepicker
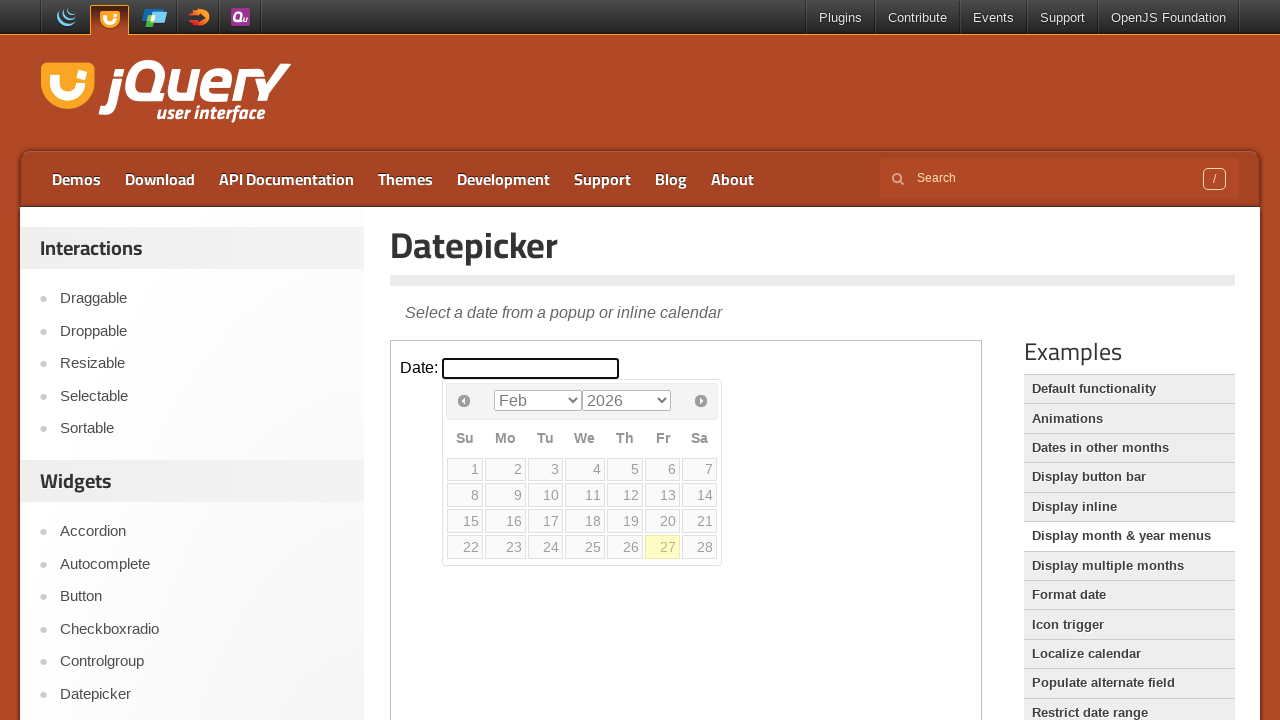

Selected year 2020 from the year dropdown on iframe.demo-frame >> internal:control=enter-frame >> select.ui-datepicker-year
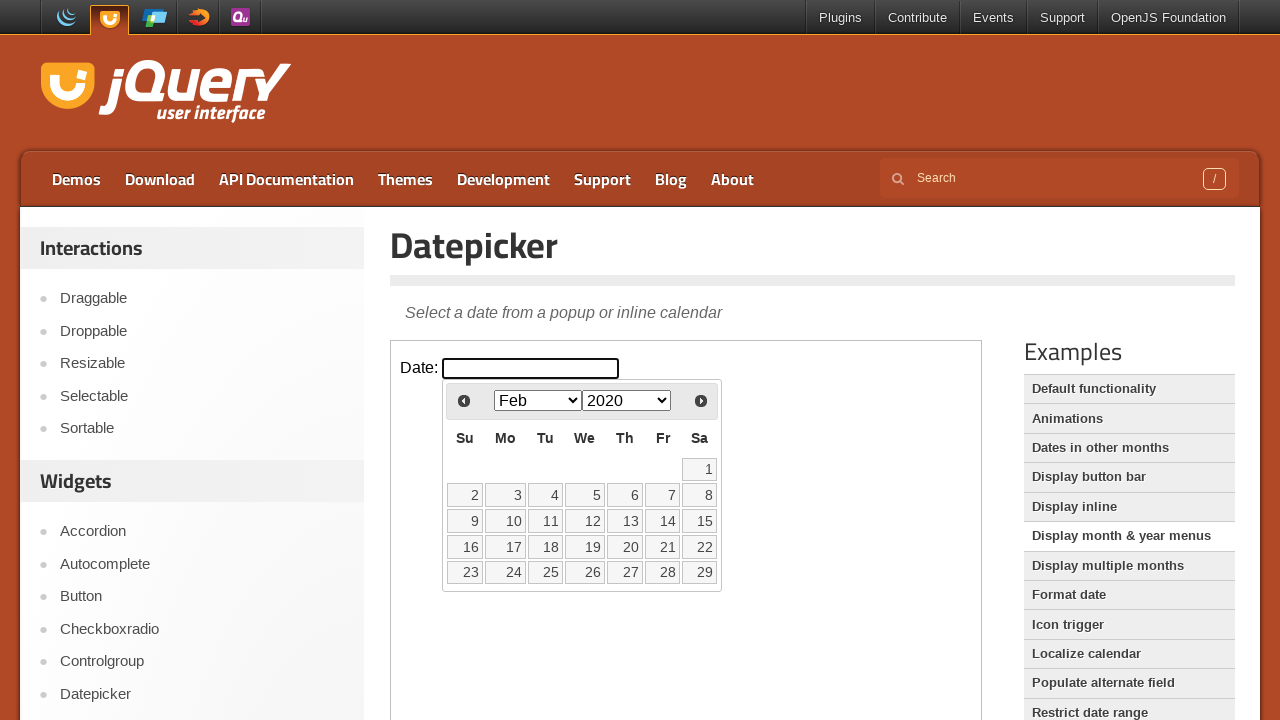

Selected March from the month dropdown on iframe.demo-frame >> internal:control=enter-frame >> select.ui-datepicker-month
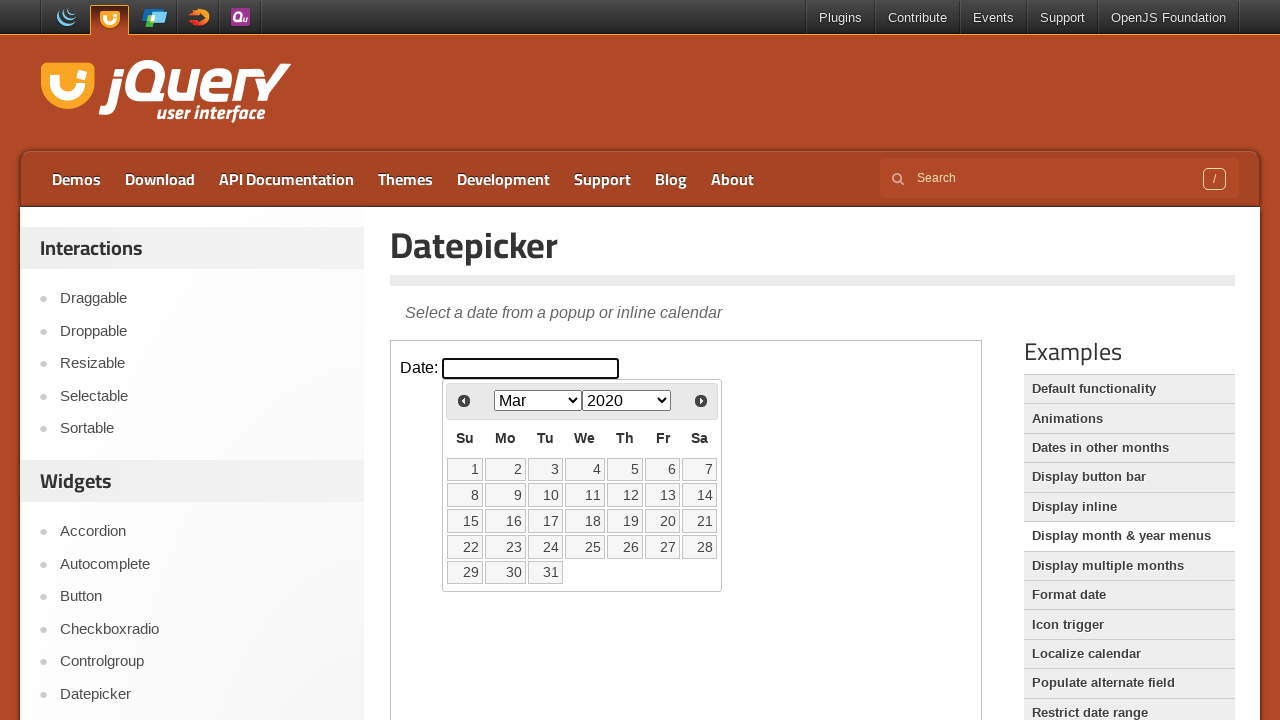

Clicked on day 17 to complete the date selection at (545, 521) on iframe.demo-frame >> internal:control=enter-frame >> xpath=//td/a[text()='17']
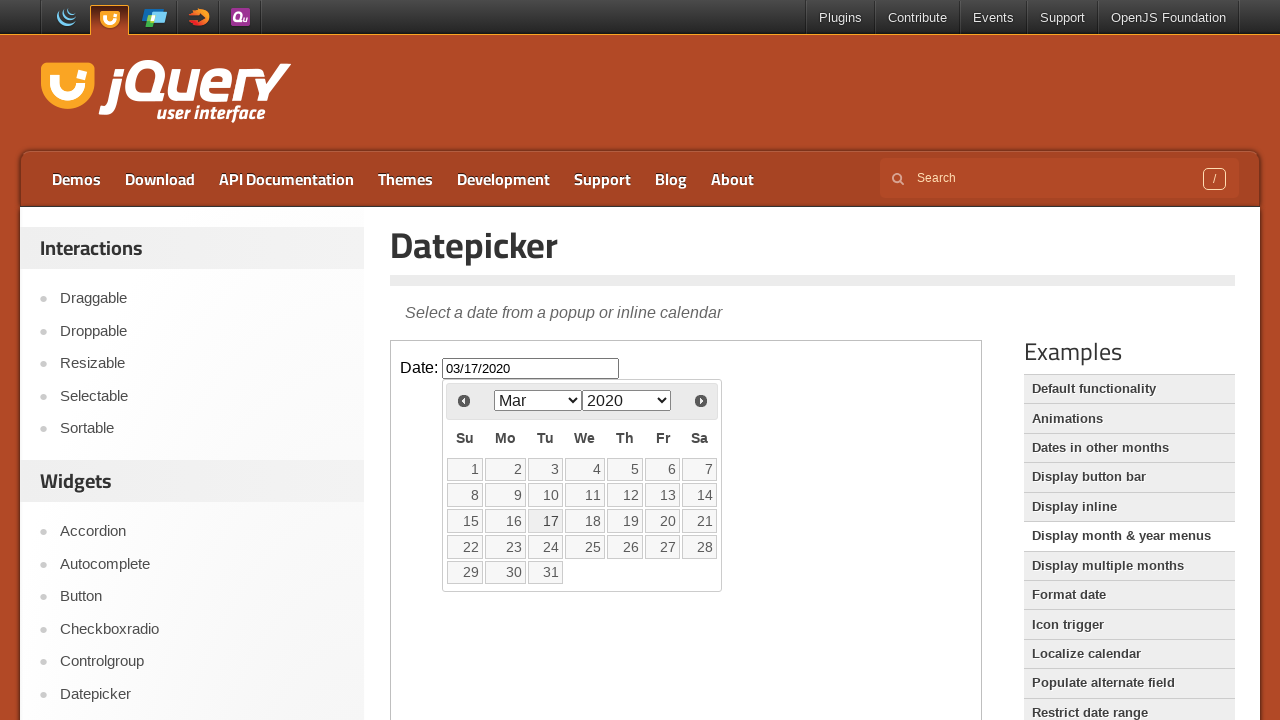

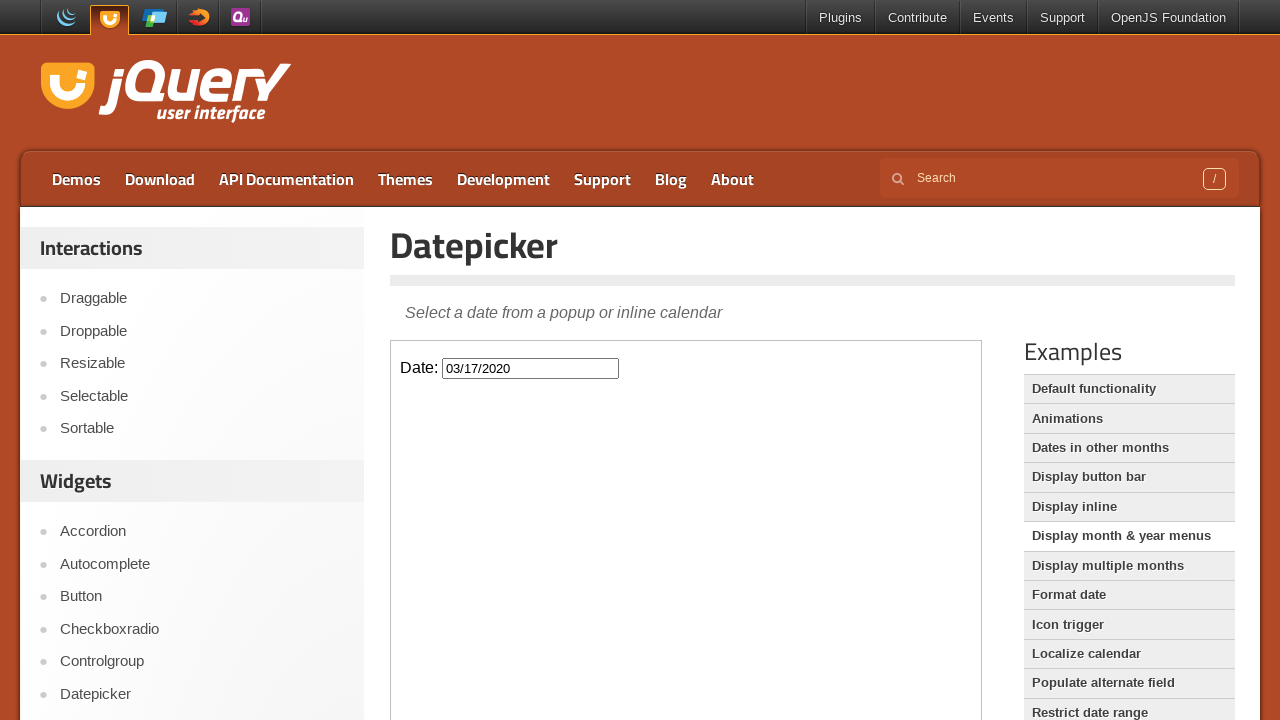